Tests checkbox functionality by toggling the state of two checkboxes - checking the first and unchecking the second

Starting URL: http://the-internet.herokuapp.com/checkboxes

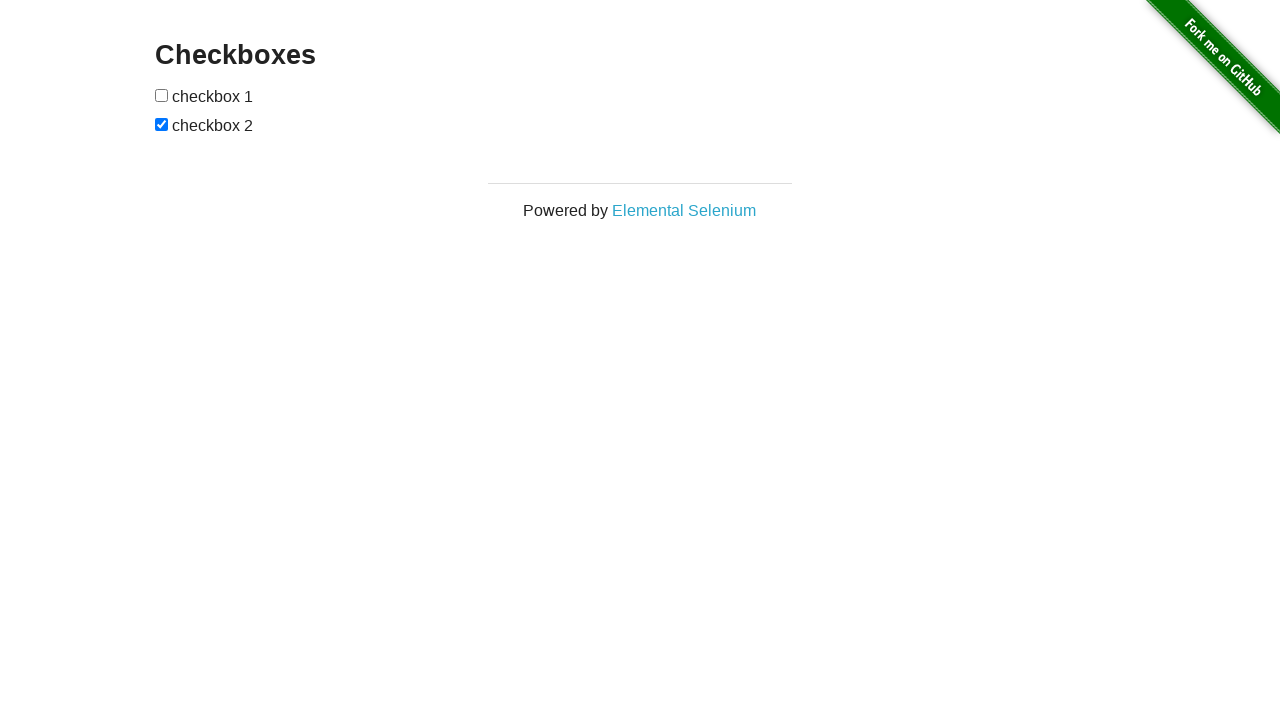

Clicked first checkbox to check it at (162, 95) on xpath=//*[@id='checkboxes']/input[1]
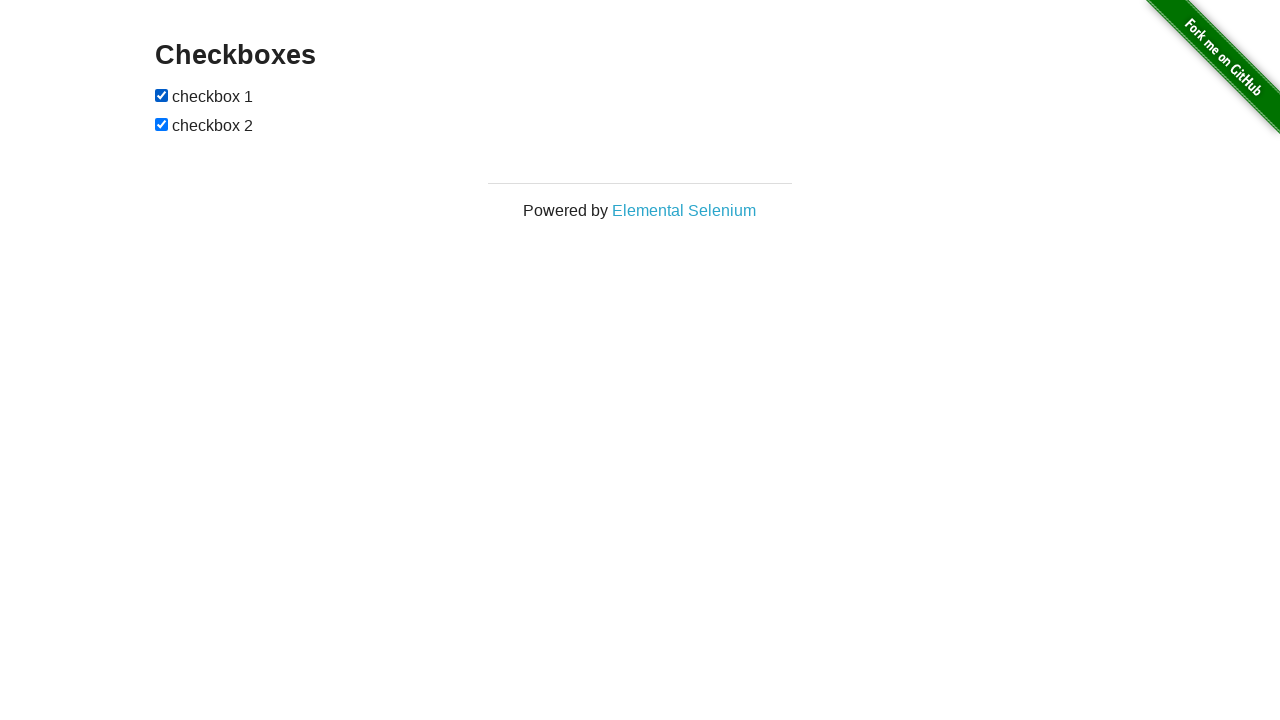

Clicked second checkbox to uncheck it at (162, 124) on xpath=//*[@id='checkboxes']/input[2]
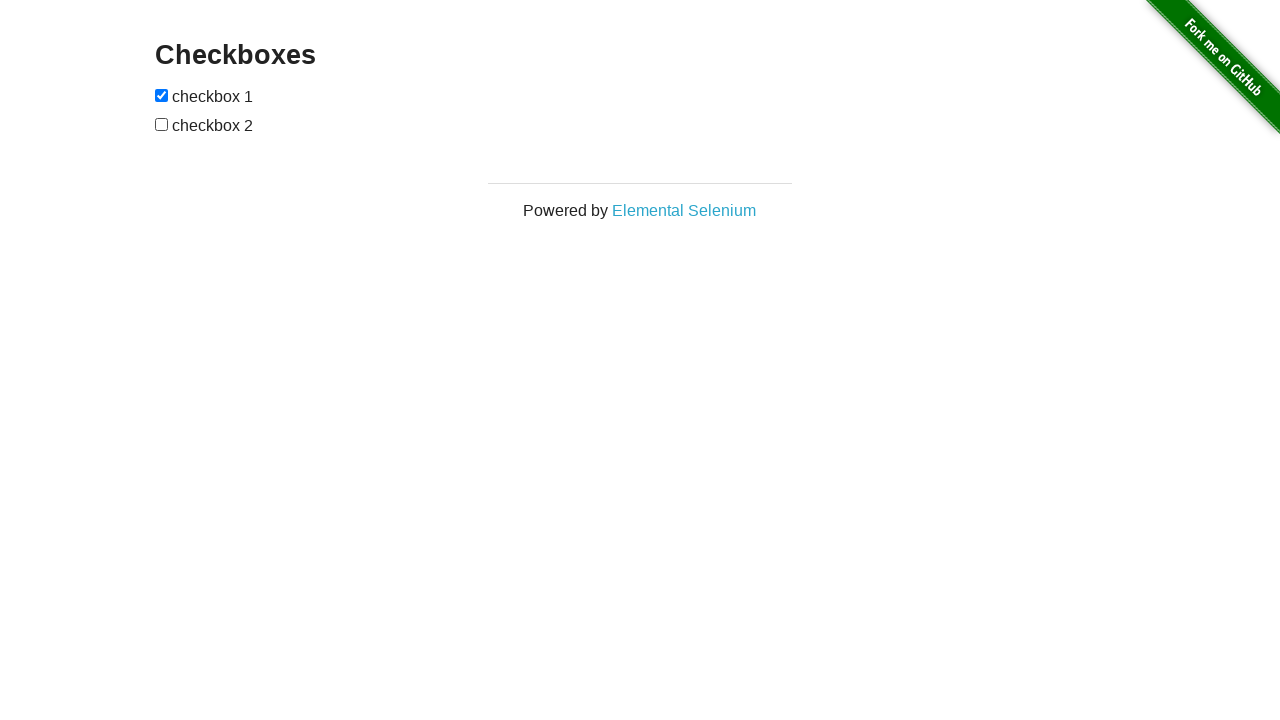

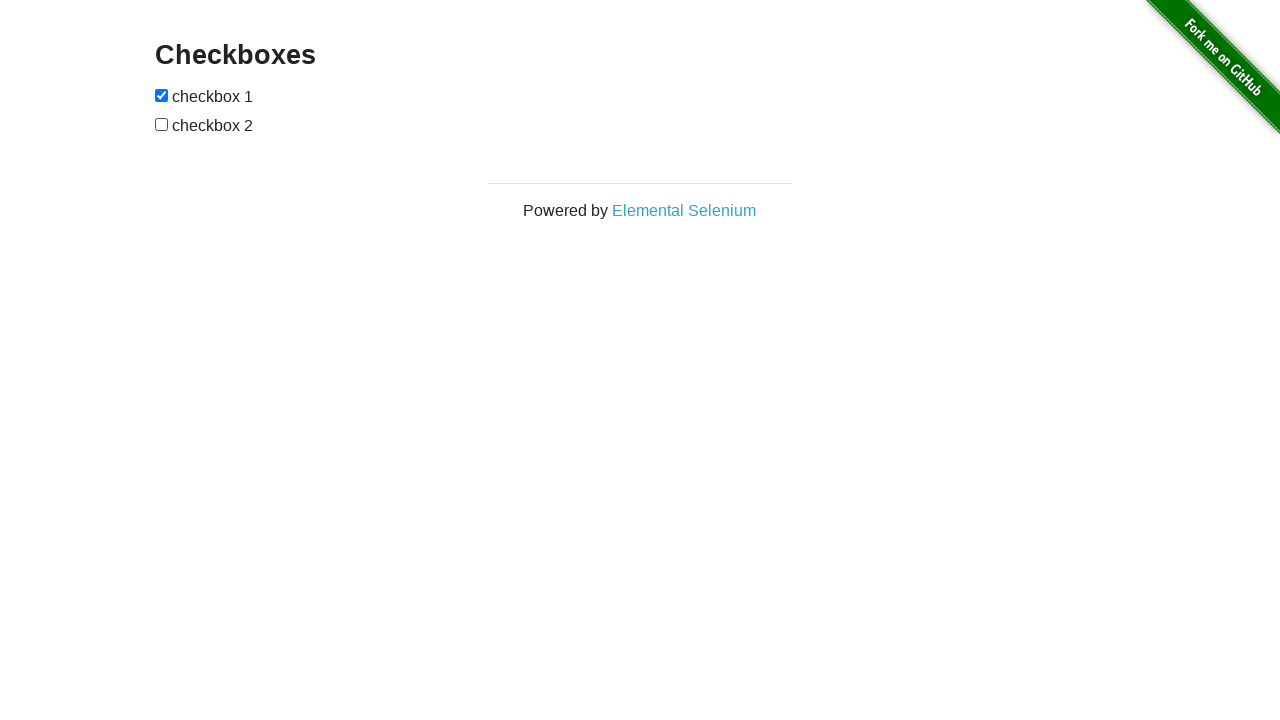